Tests form input functionality by locating a name field using CSS selector with tag, class, and attribute, then entering a name value.

Starting URL: https://testautomationpractice.blogspot.com/

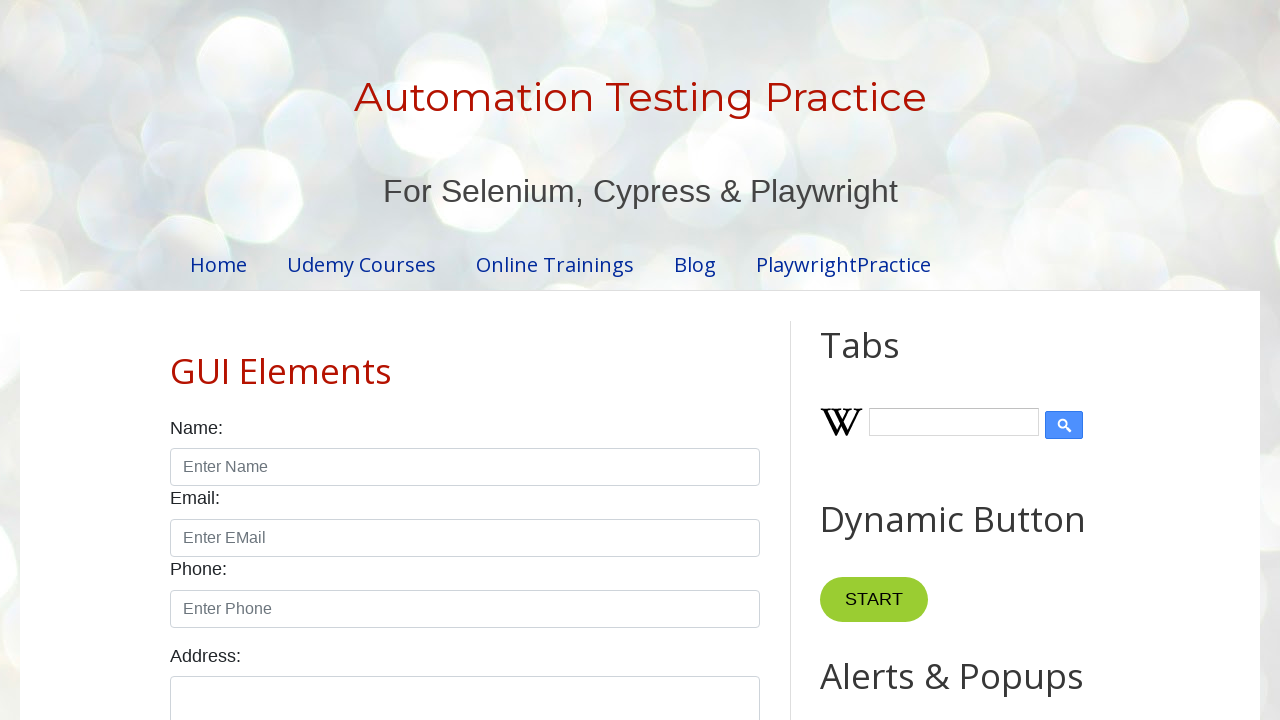

Filled name field with 'manoj' using CSS selector with tag, class, and attribute on input.form-control[id='name']
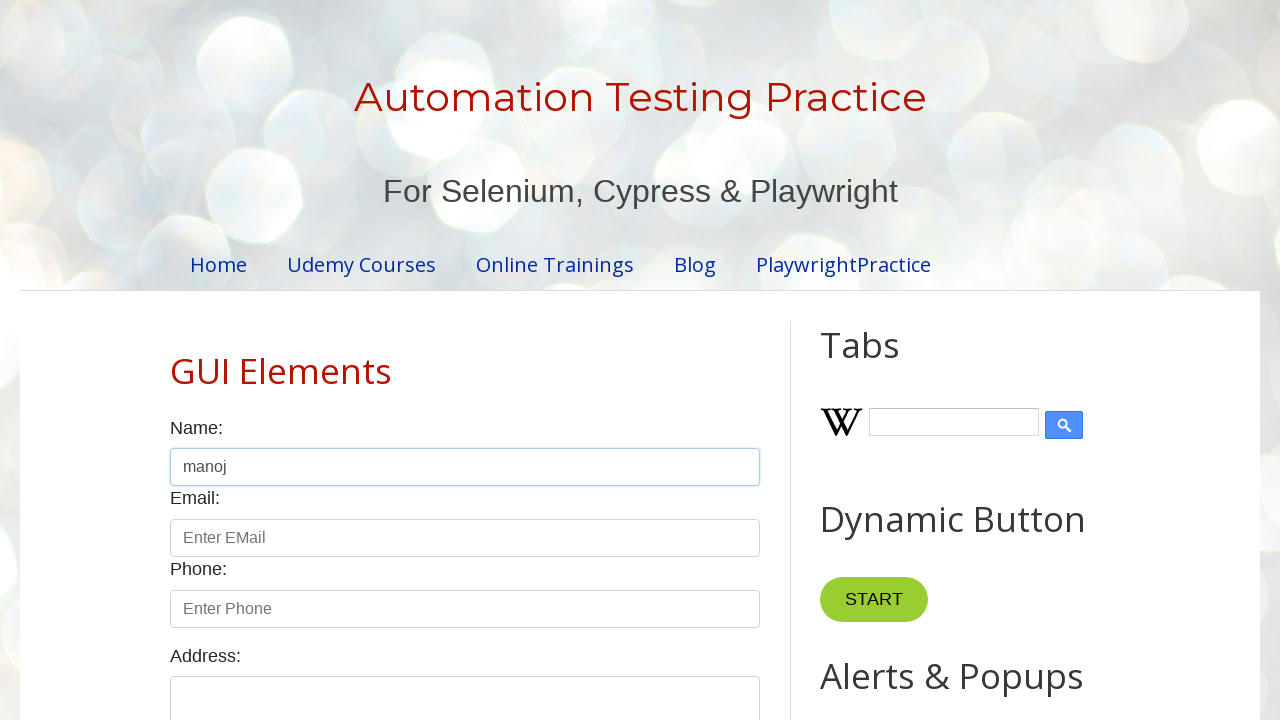

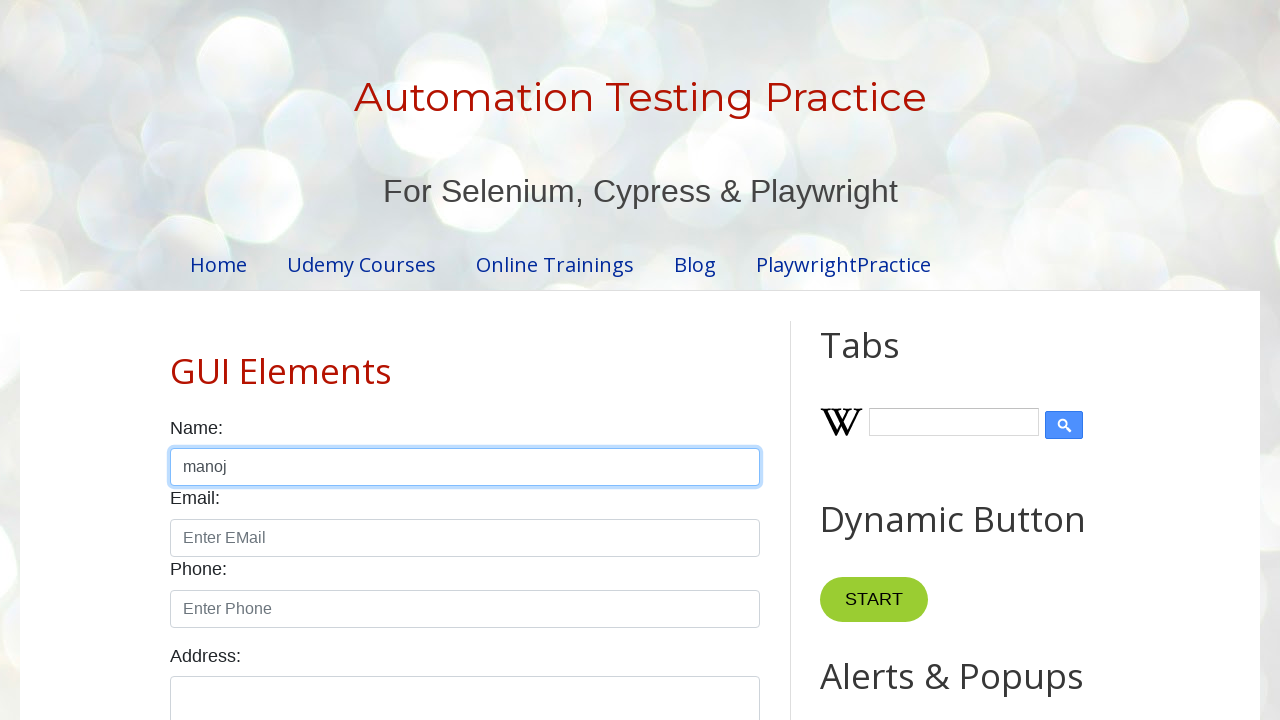